Tests a contact form submission by filling in first name, last name, email, mobile number, and company fields, then submitting the form and accepting the confirmation alert.

Starting URL: http://only-testing-blog.blogspot.in/2014/05/form.html

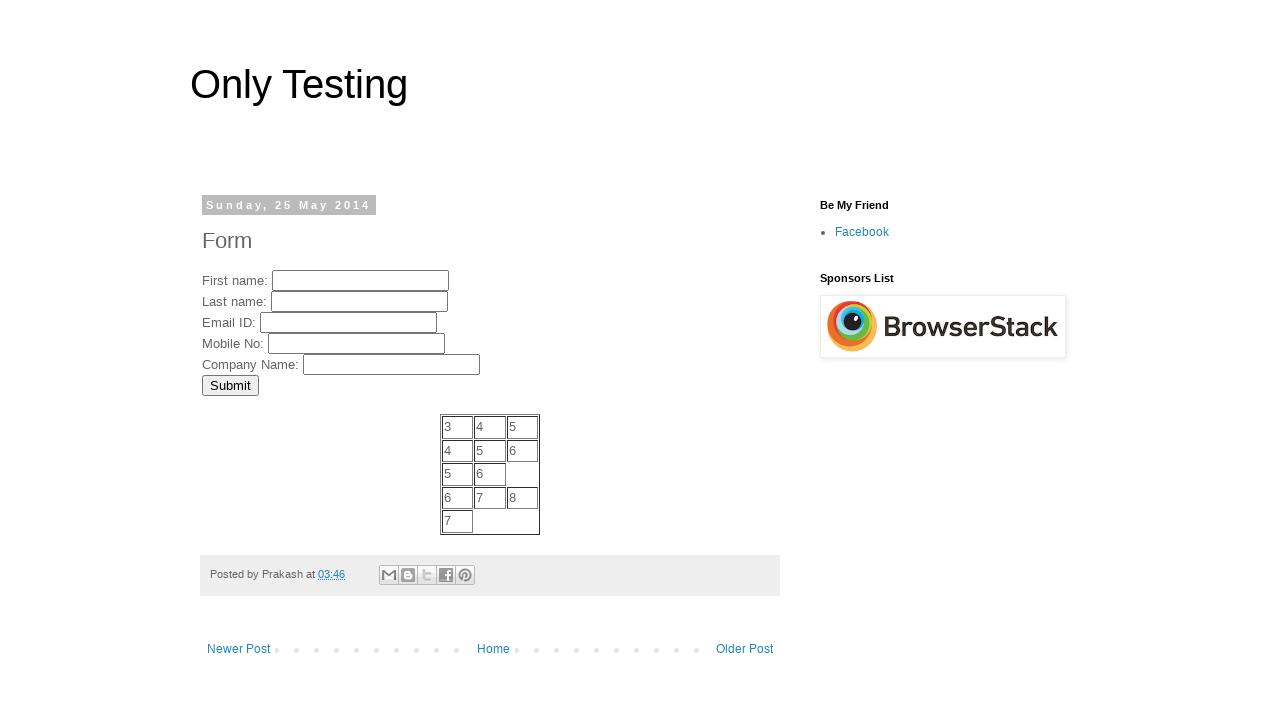

Filled first name field with 'Michael' on input[name='FirstName']
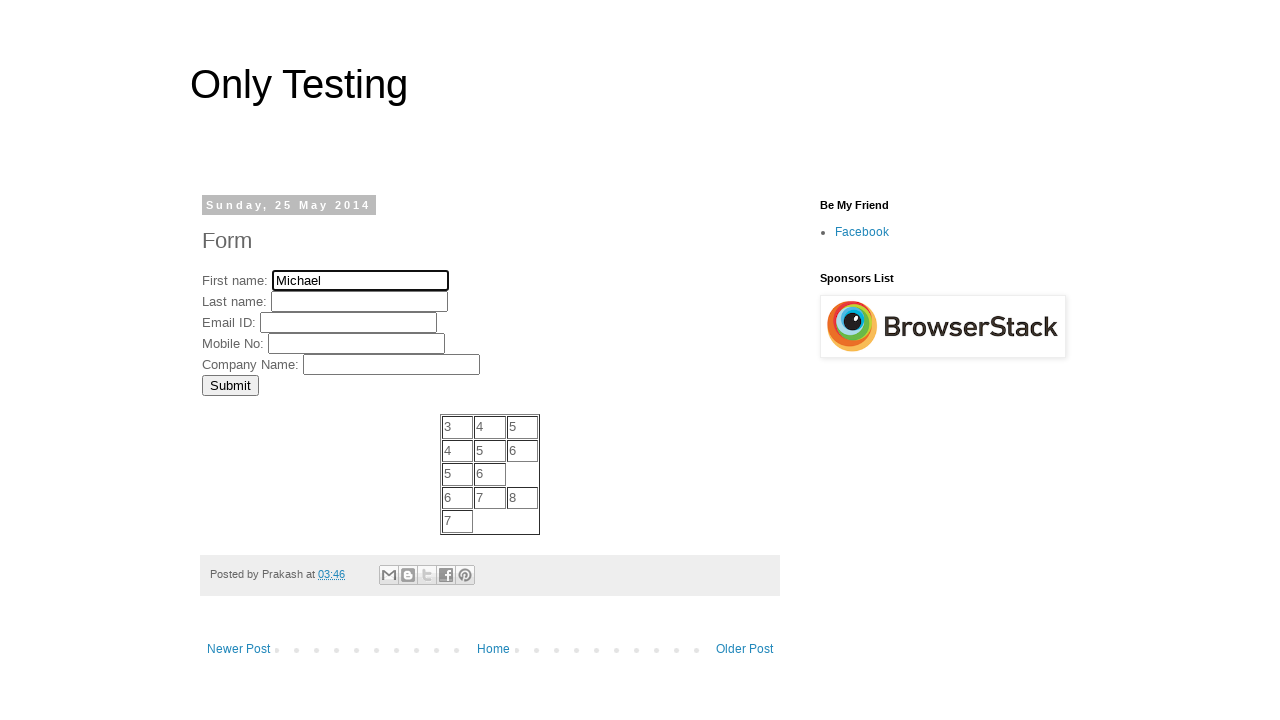

Filled last name field with 'Anderson' on input[name='LastName']
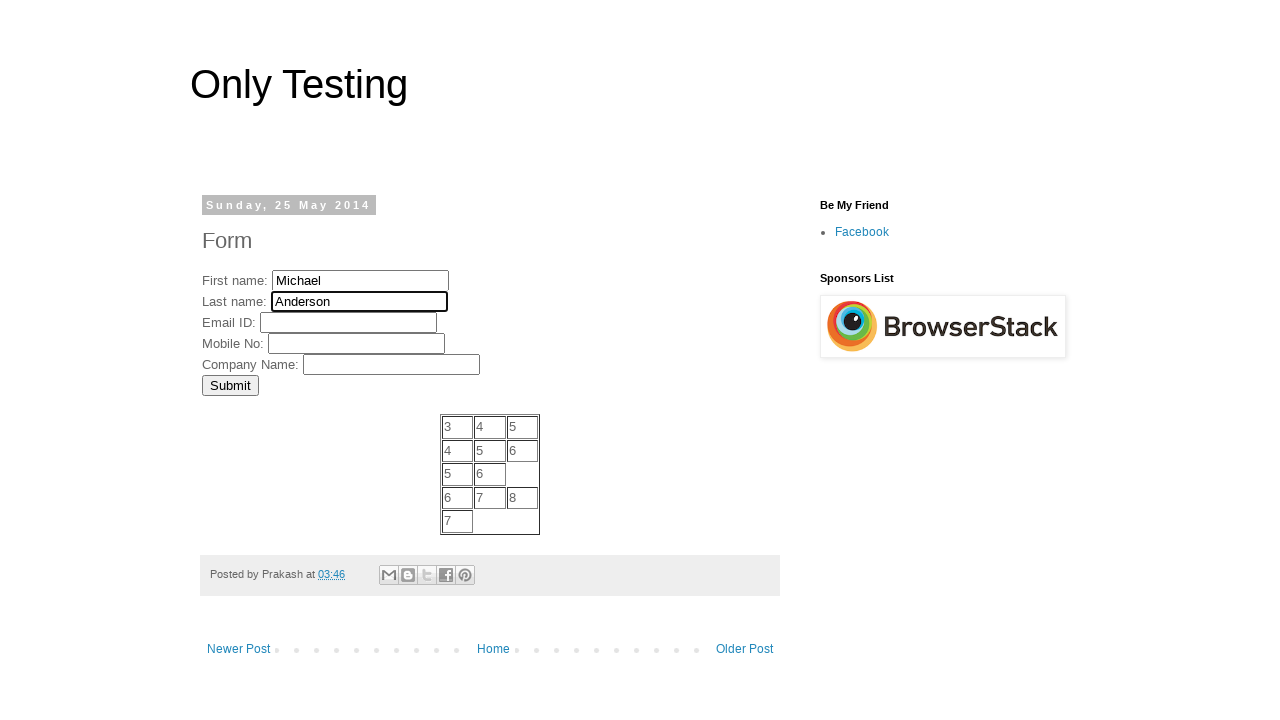

Filled email field with 'michael.anderson@example.com' on input[name='EmailID']
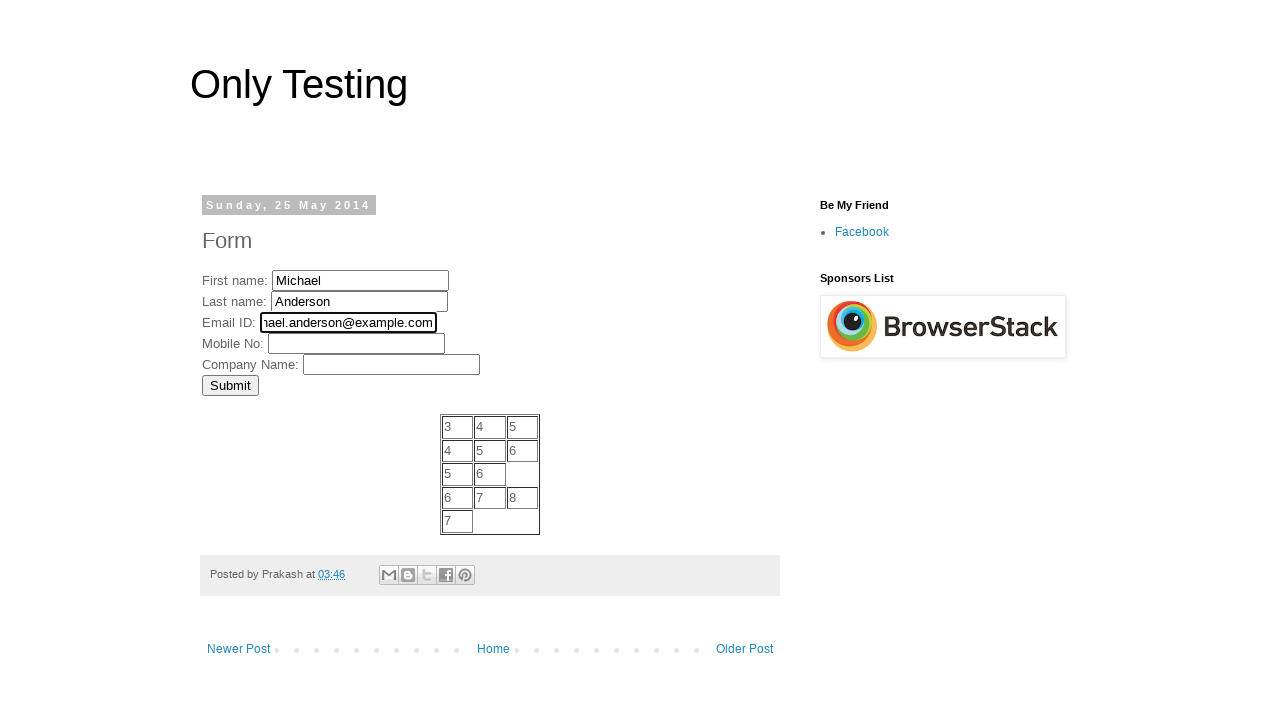

Filled mobile number field with '5551234567' on input[name='MobNo']
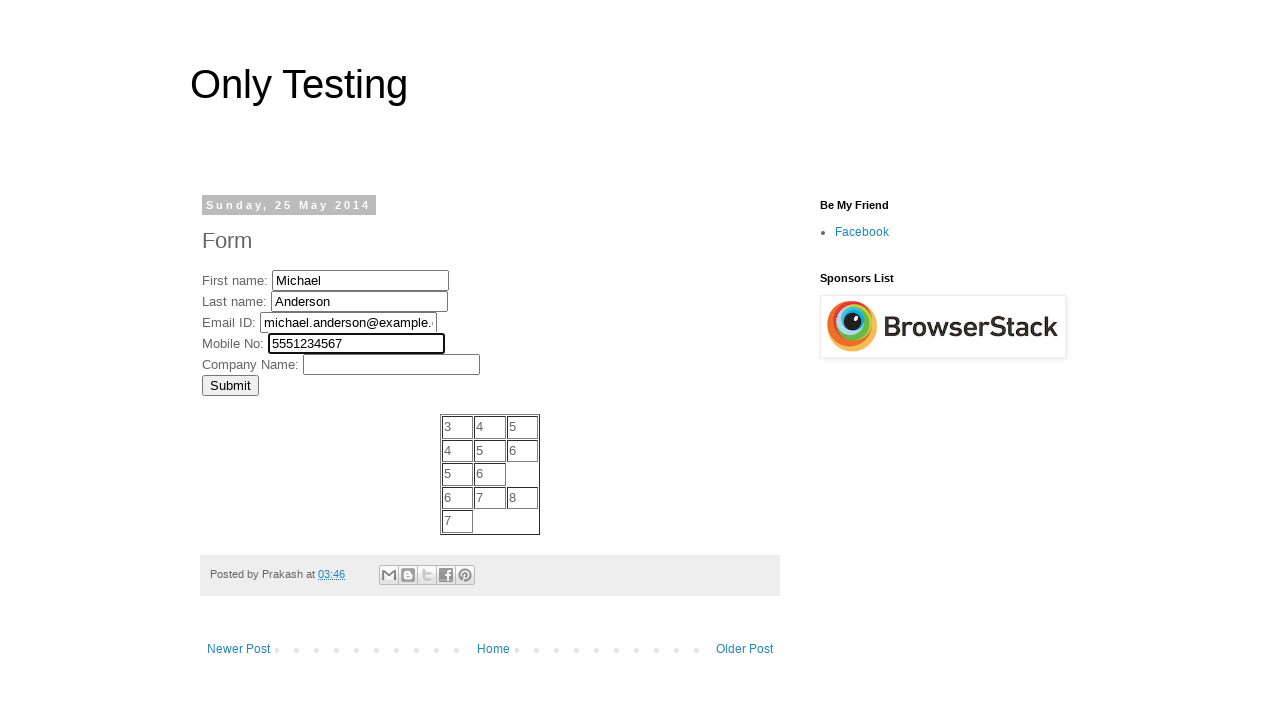

Filled company field with 'TechCorp Solutions' on input[name='Company']
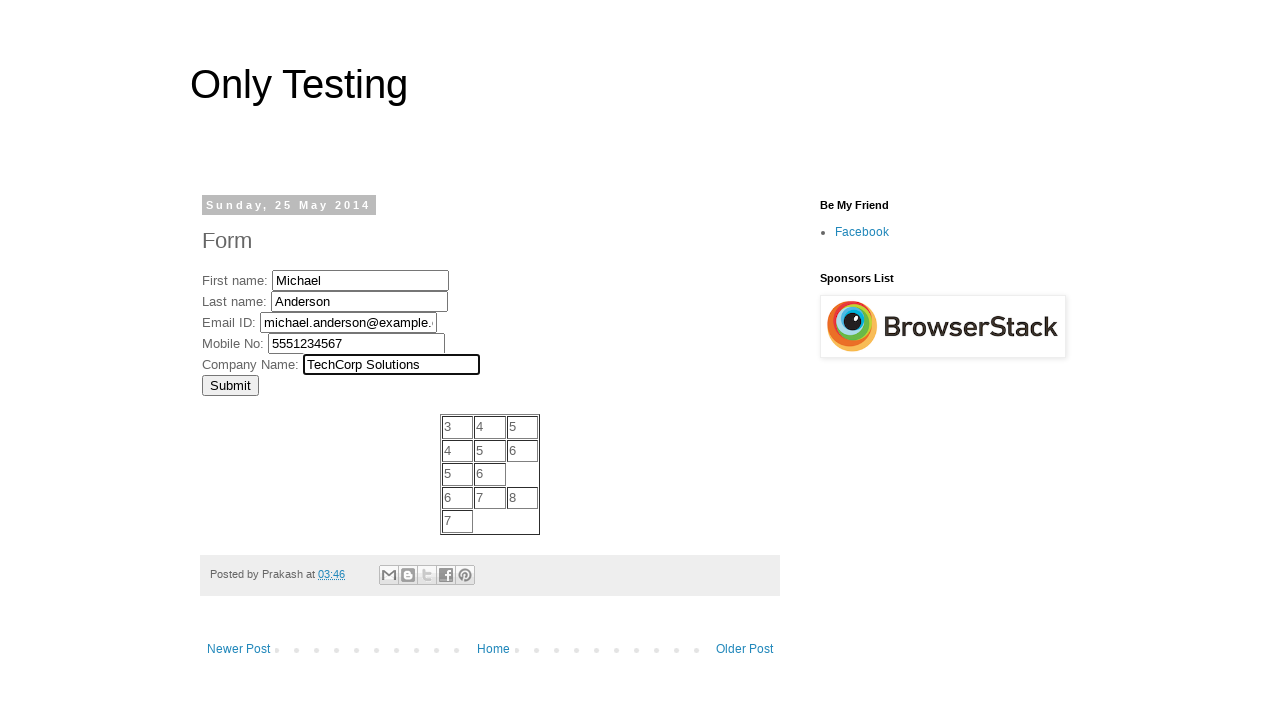

Clicked submit button to submit the form at (230, 385) on input[type='submit']
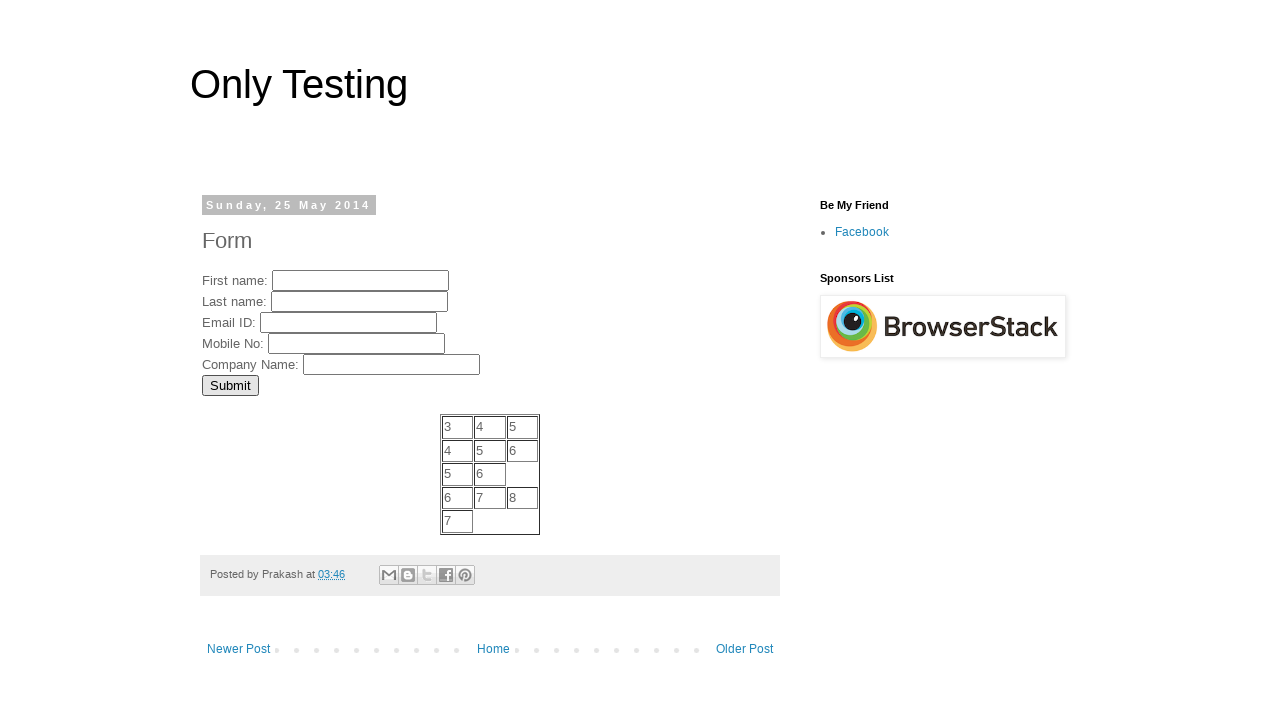

Set up dialog handler to accept confirmation alert
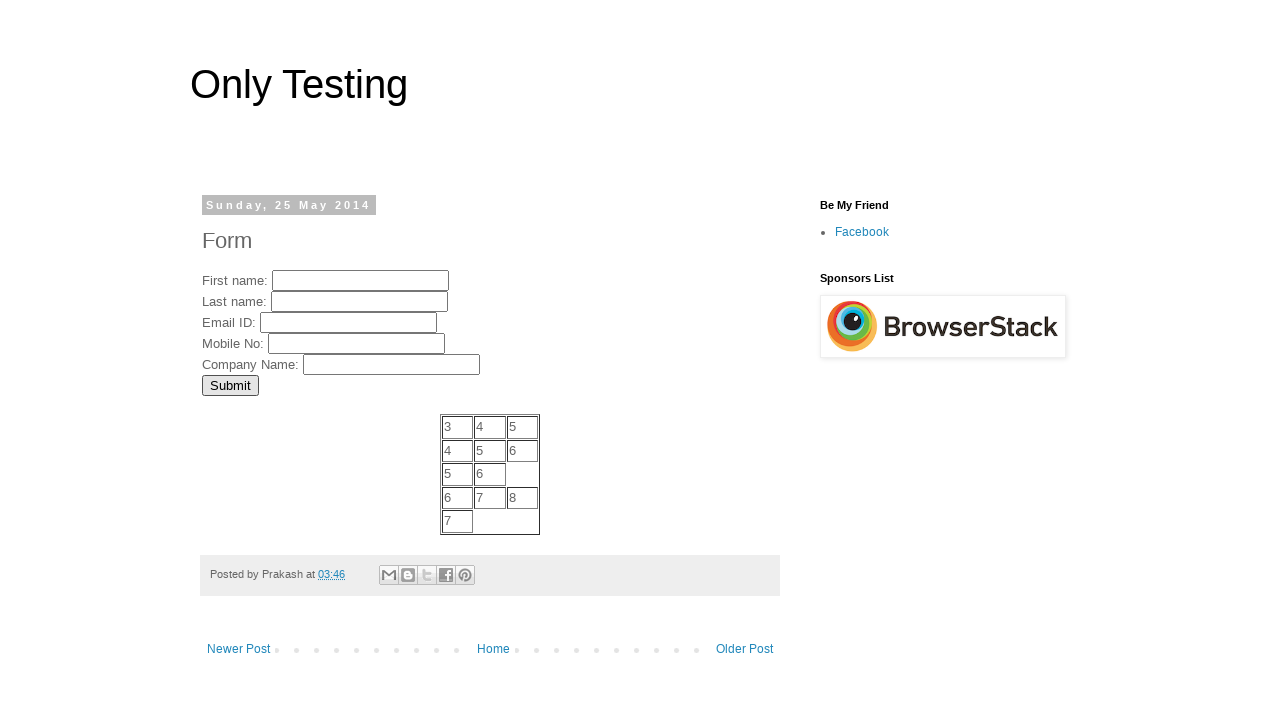

Waited 500ms for confirmation alert to appear
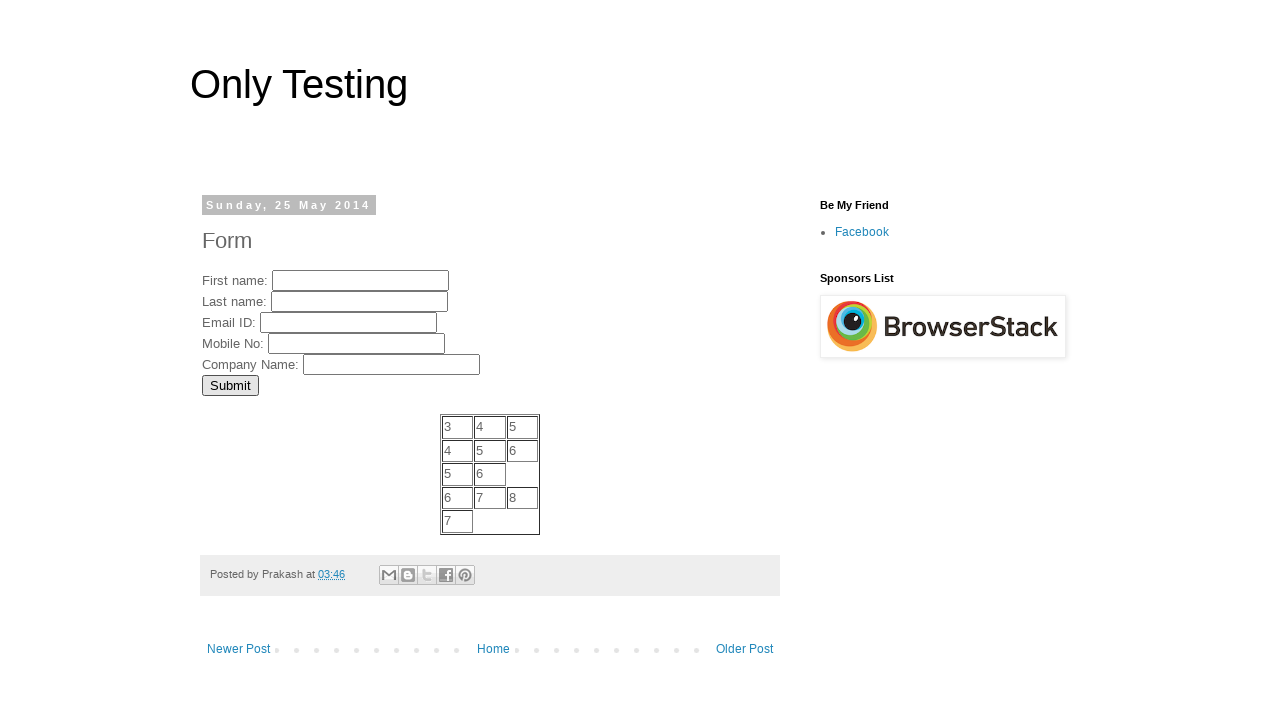

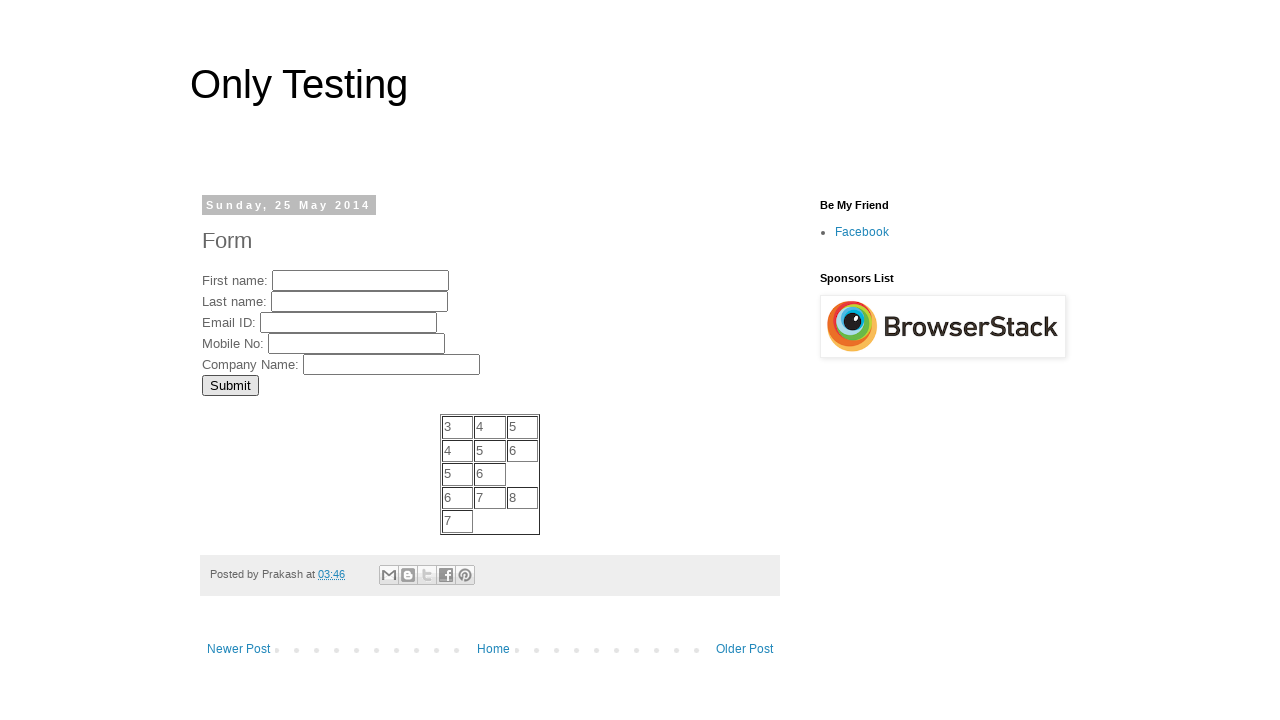